Tests dropdown selection functionality including single-select and multi-select dropdowns by selecting various options using different methods

Starting URL: https://syntaxprojects.com/basic-select-dropdown-demo.php

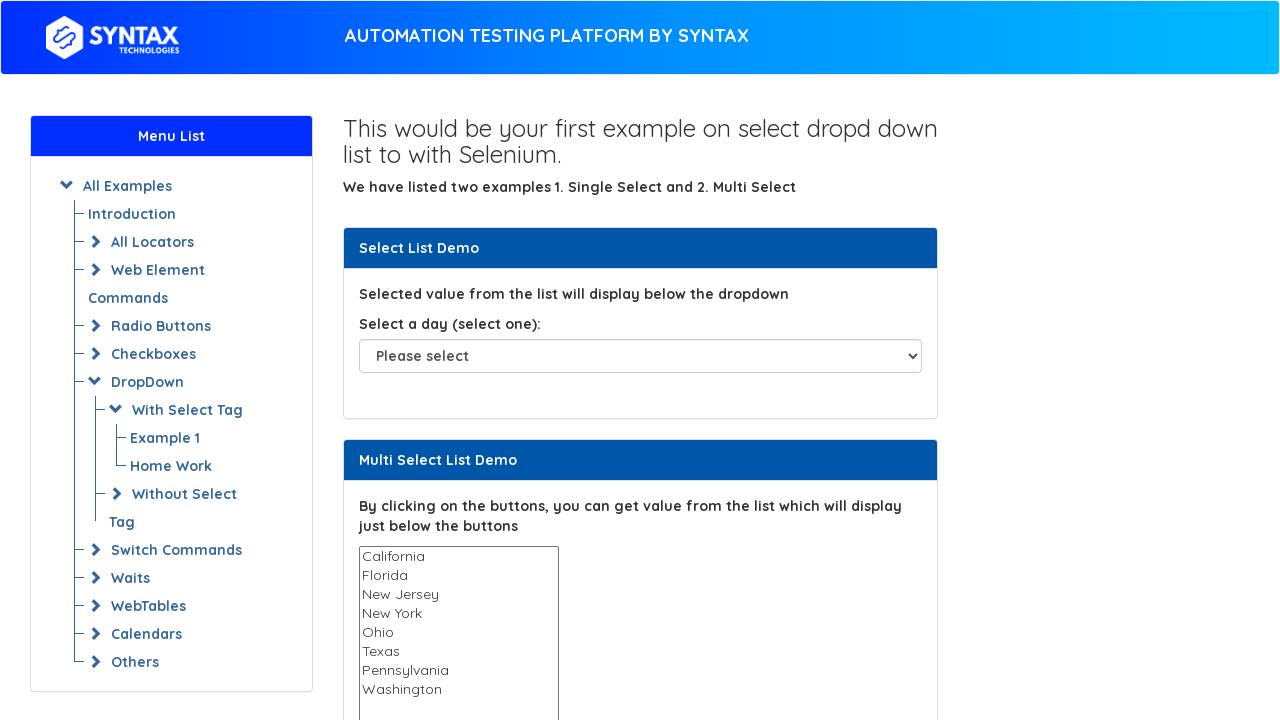

Located single-select dropdown element
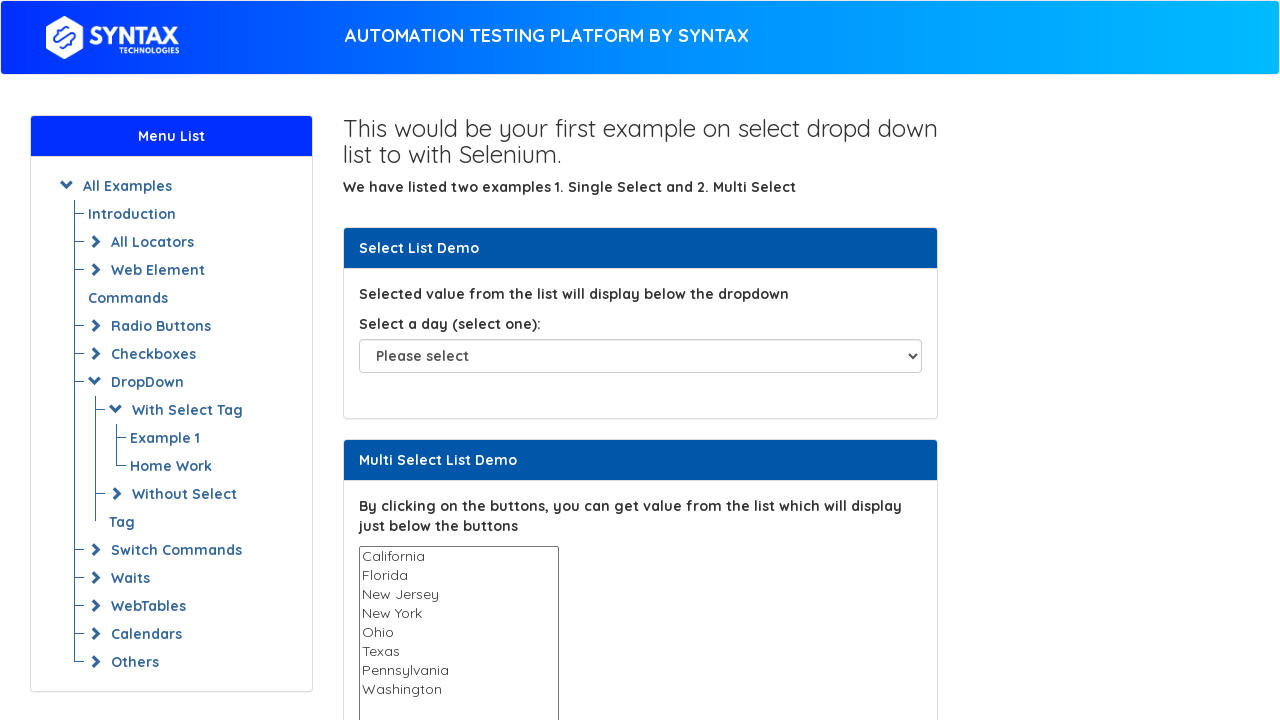

Selected 3rd option in single-select dropdown by index on select#select-demo
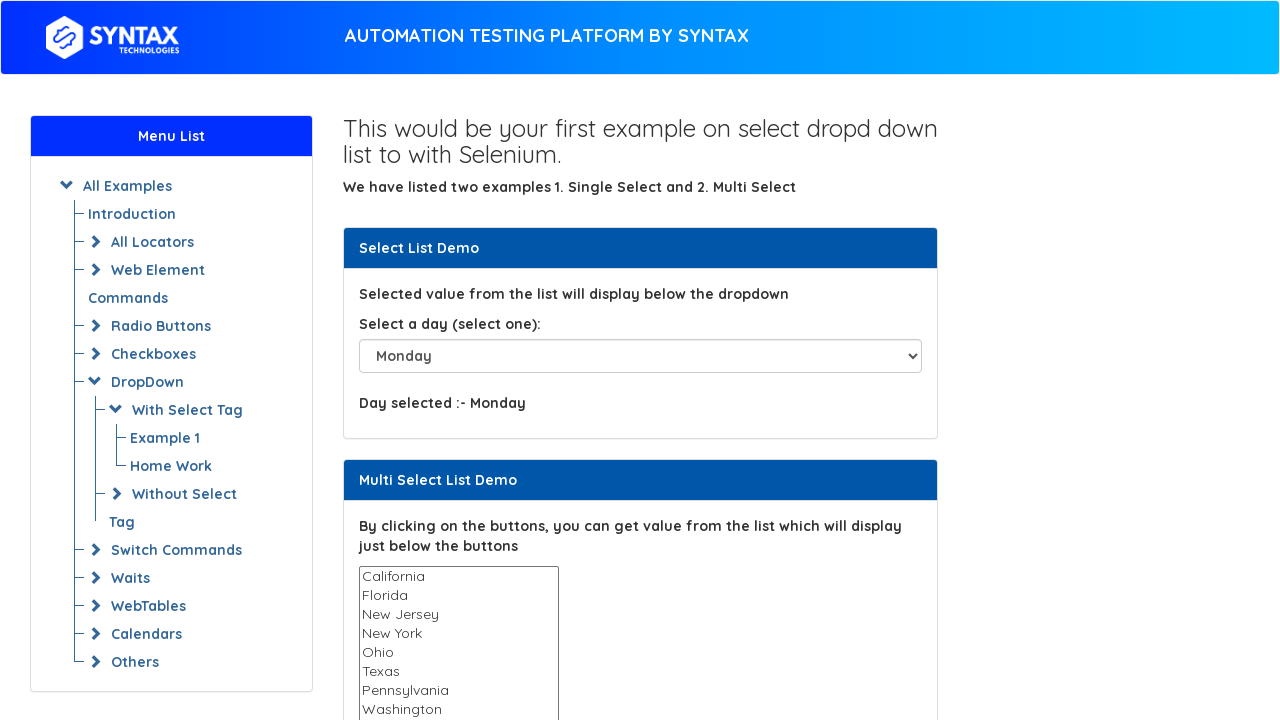

Selected 'Wednesday' option by value in single-select dropdown on select#select-demo
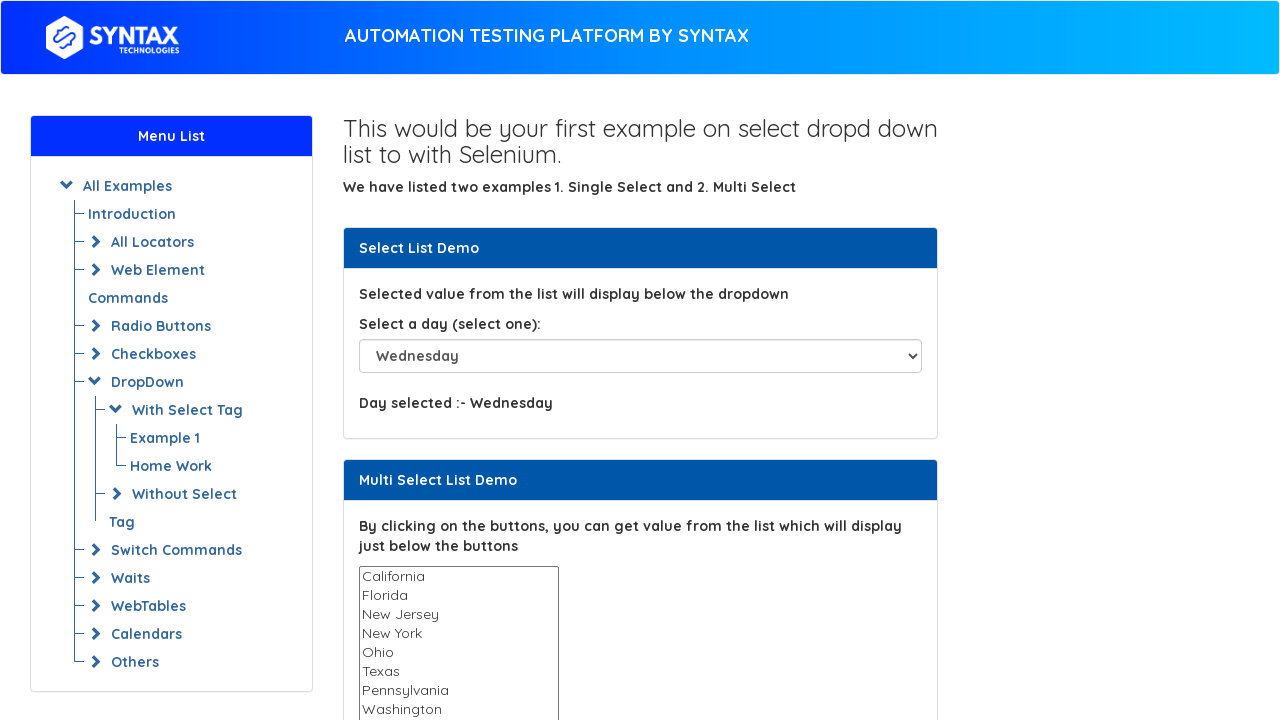

Selected 'Saturday' option by visible text in single-select dropdown on select#select-demo
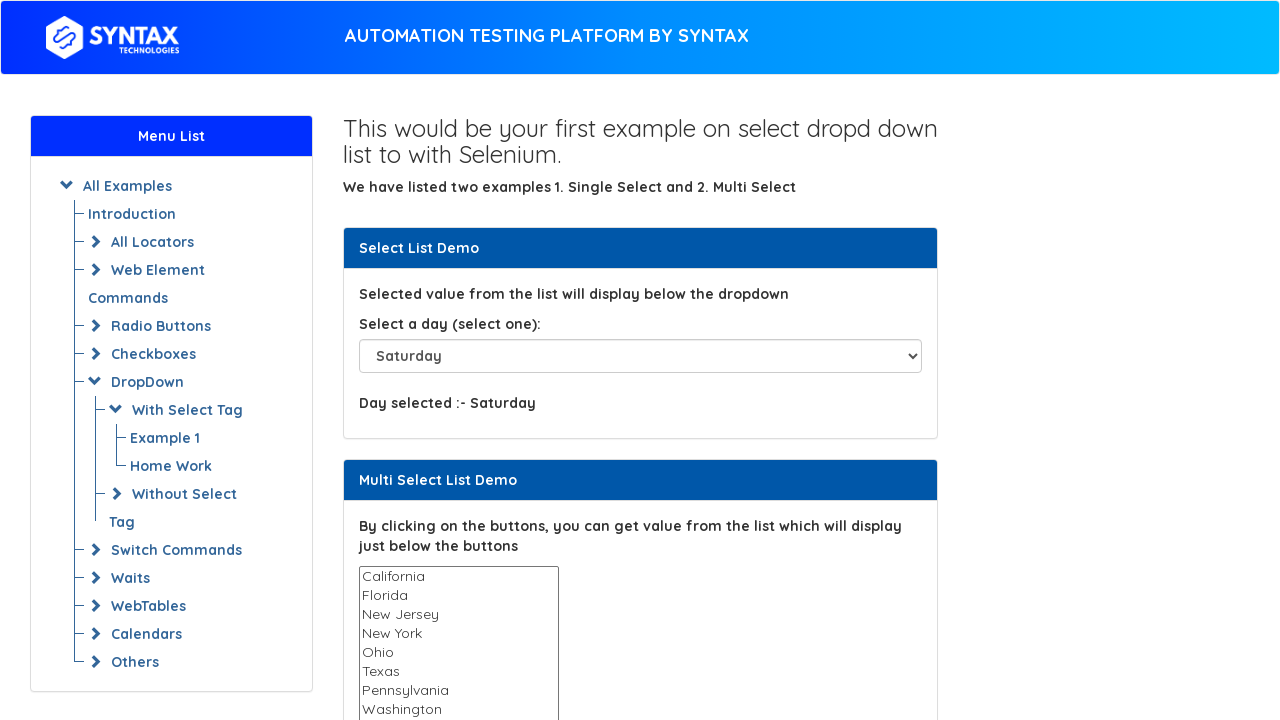

Located multi-select dropdown element
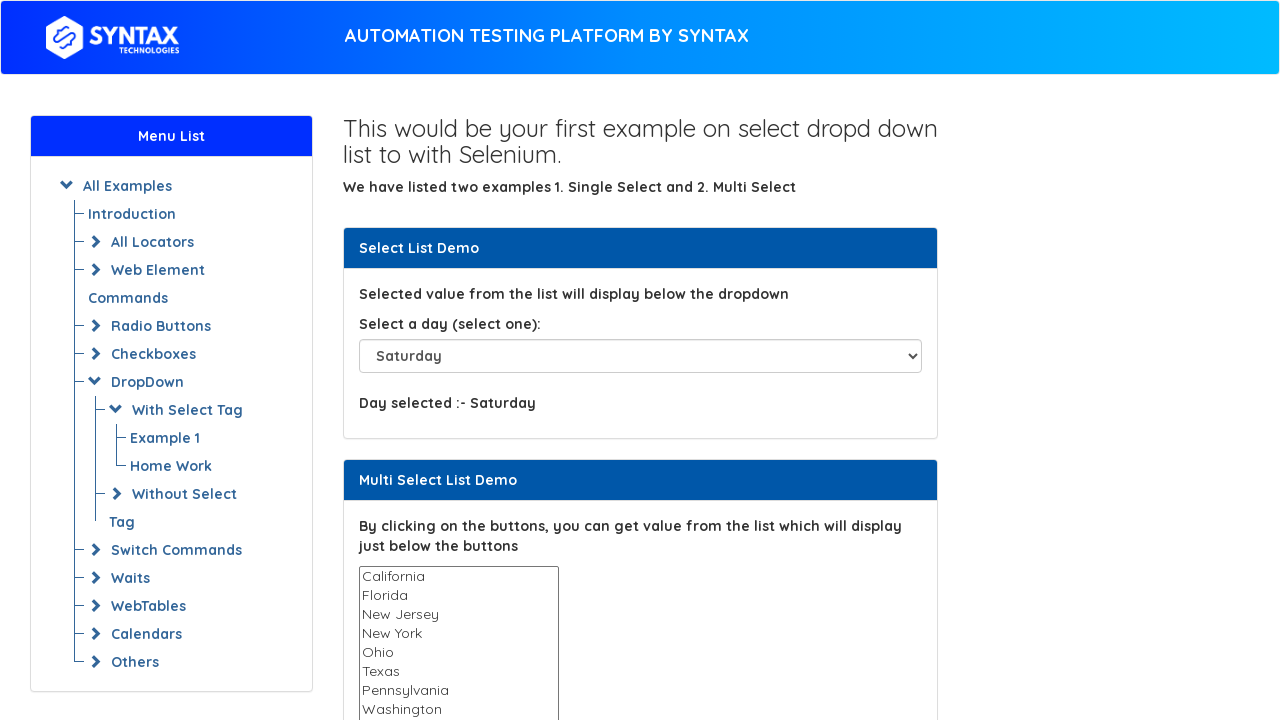

Selected 'New York' in multi-select dropdown on select#multi-select
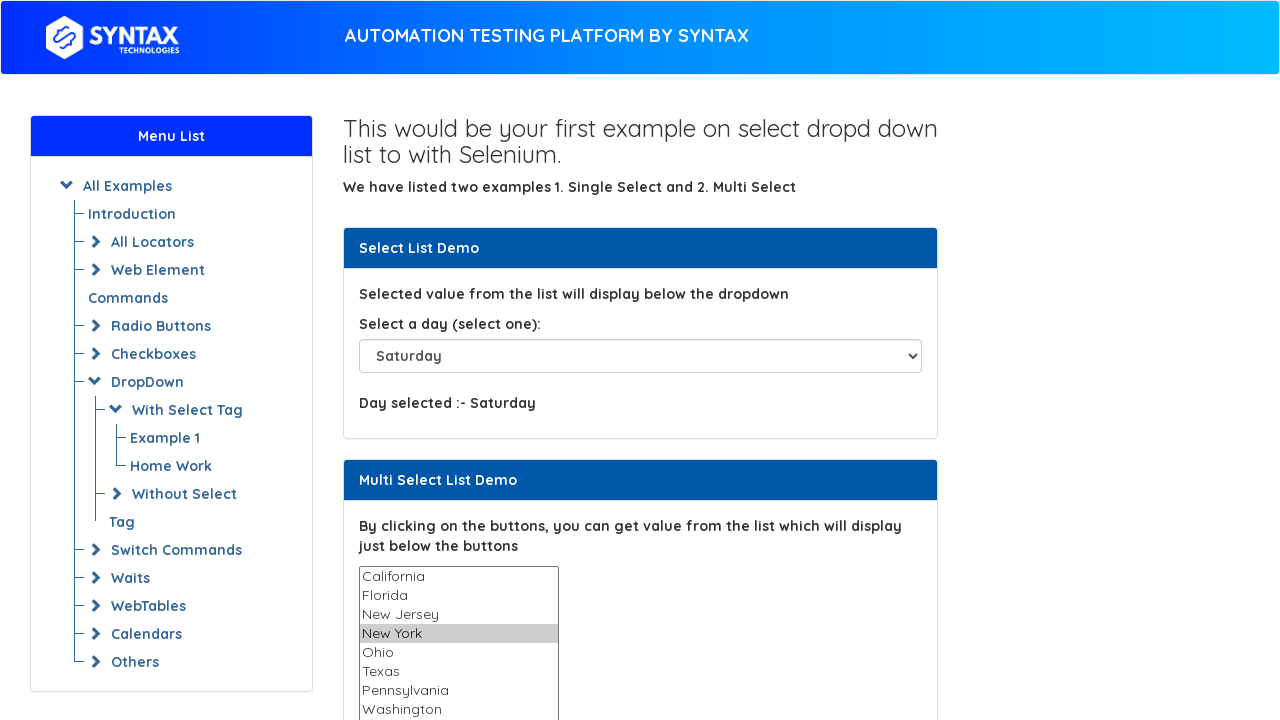

Selected both 'New York' and 'Pennsylvania' in multi-select dropdown on select#multi-select
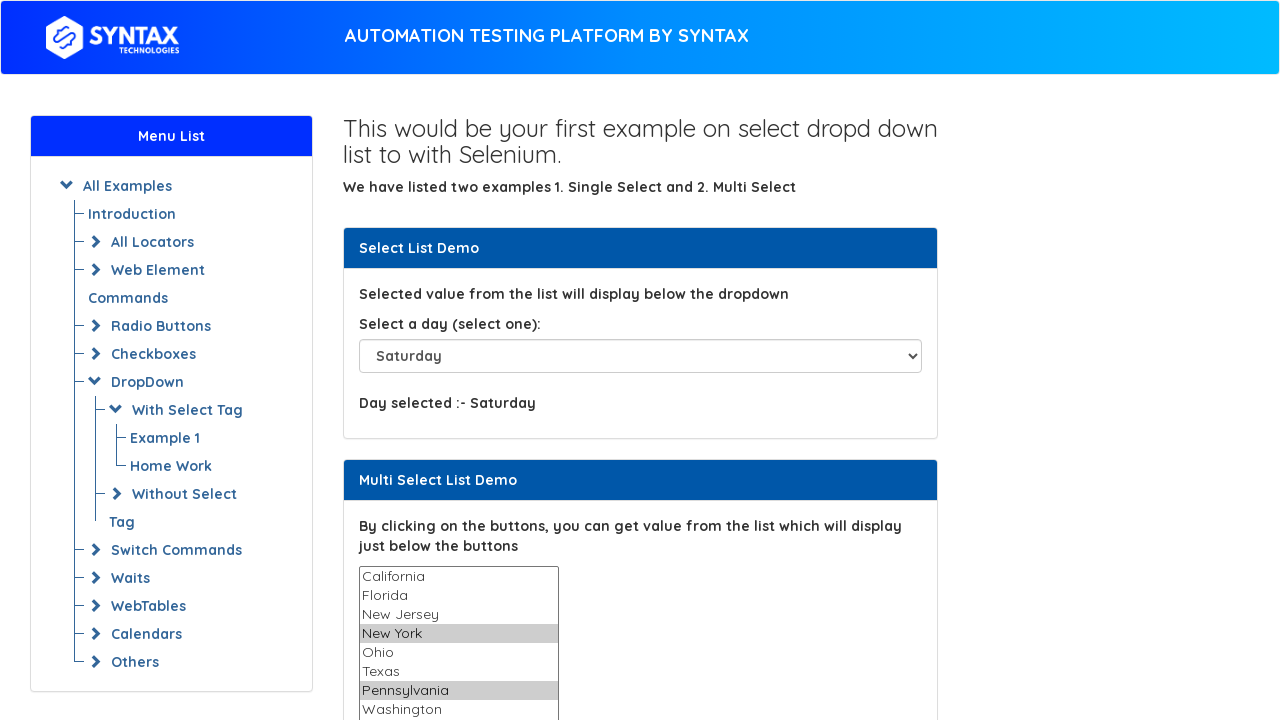

Selected only 'Pennsylvania' in multi-select dropdown, deselecting 'New York' on select#multi-select
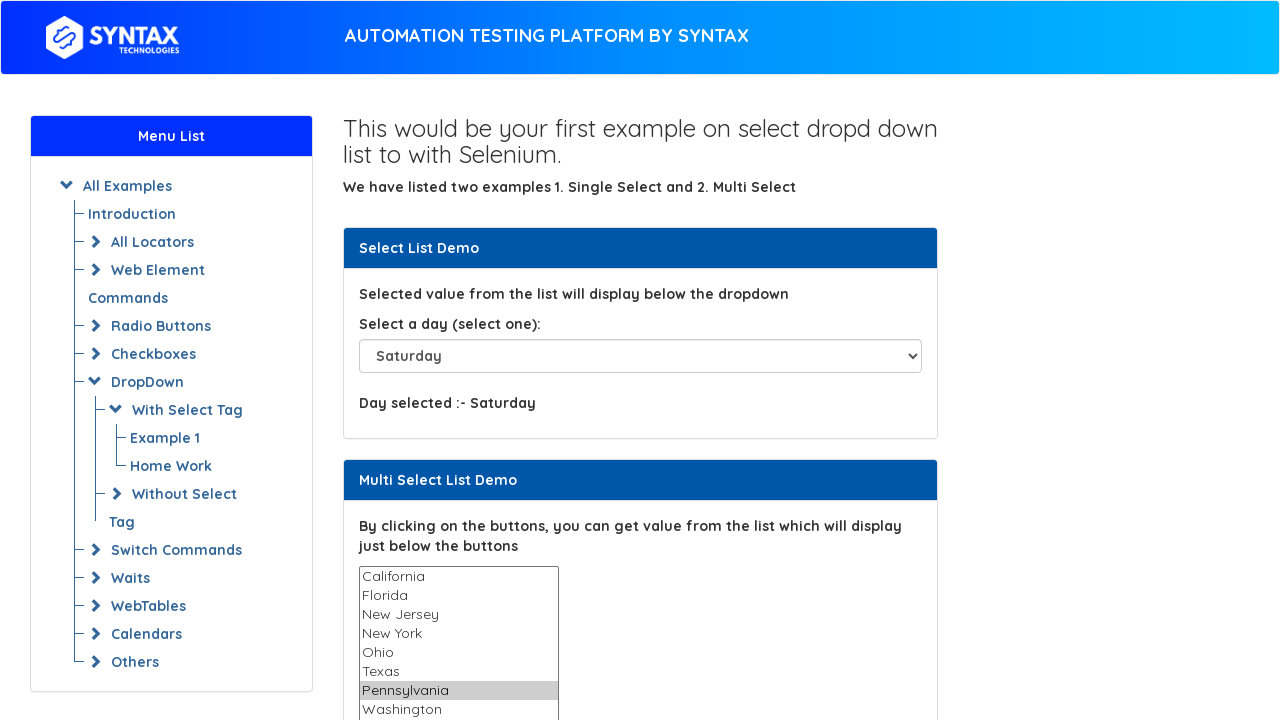

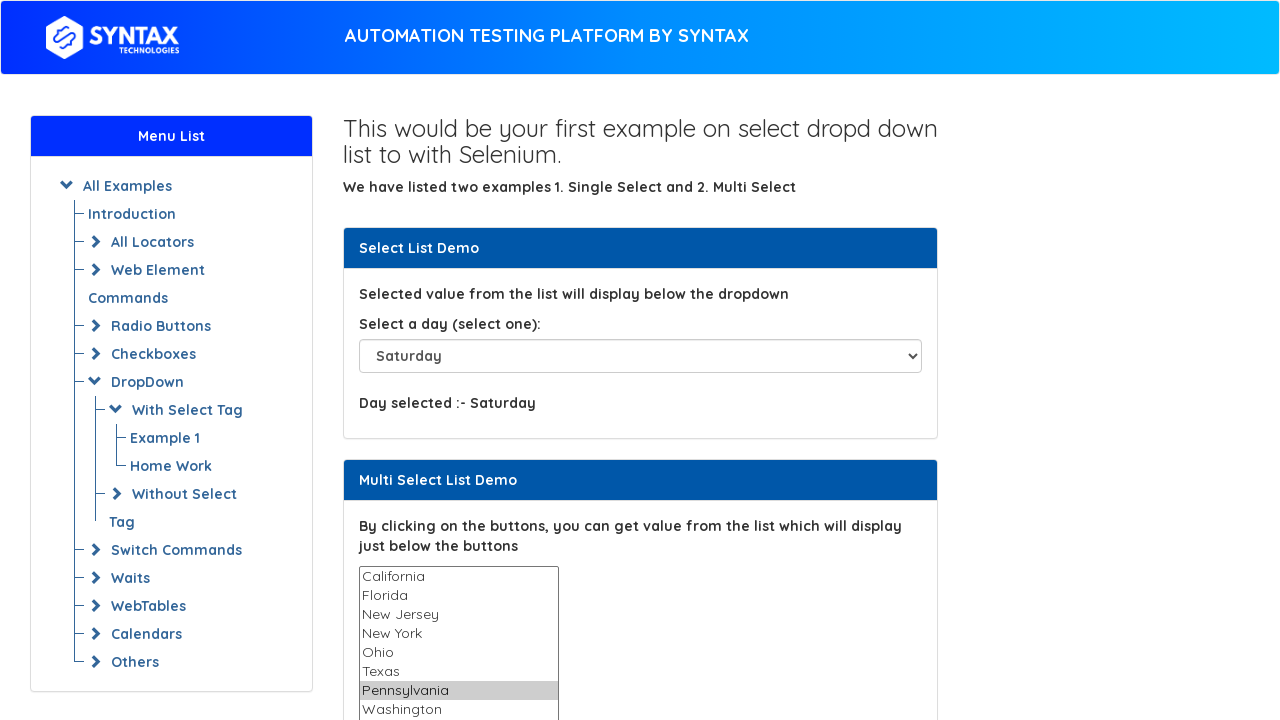